Tests dynamic loading using custom wait logic to click Start button and verify "Hello World!" appears

Starting URL: https://automationfc.github.io/dynamic-loading/

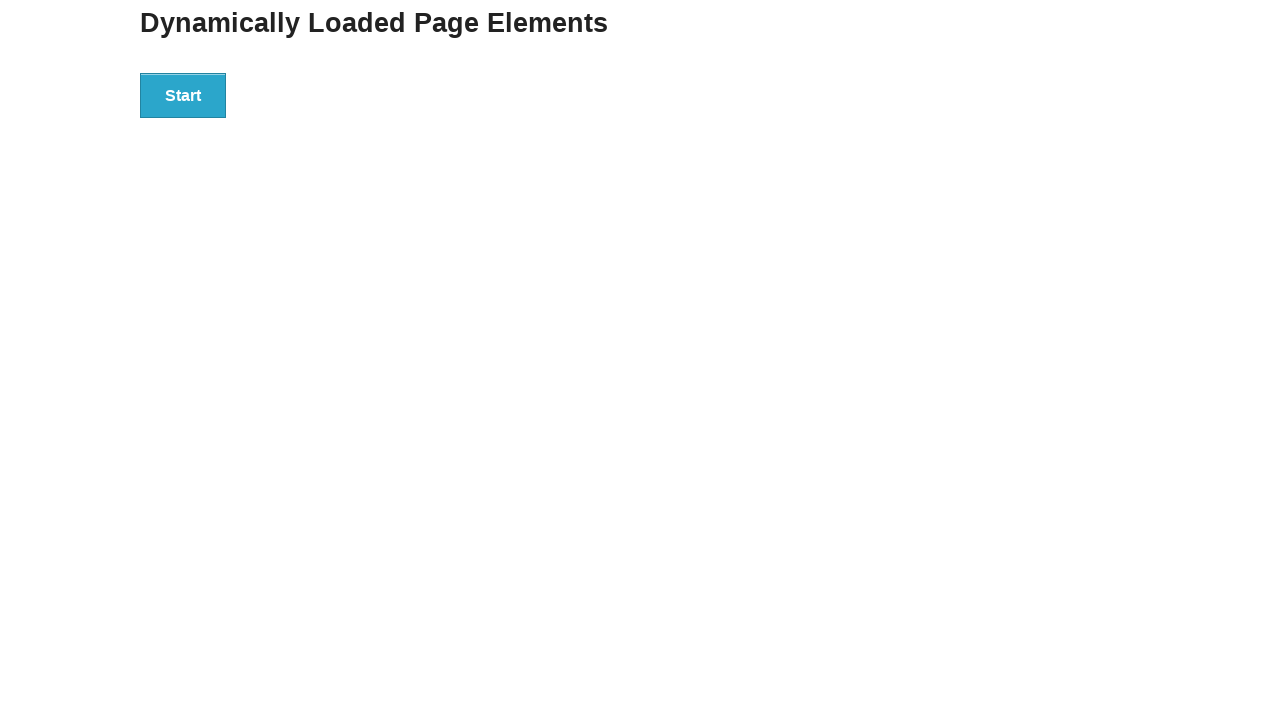

Waited for Start button to become visible
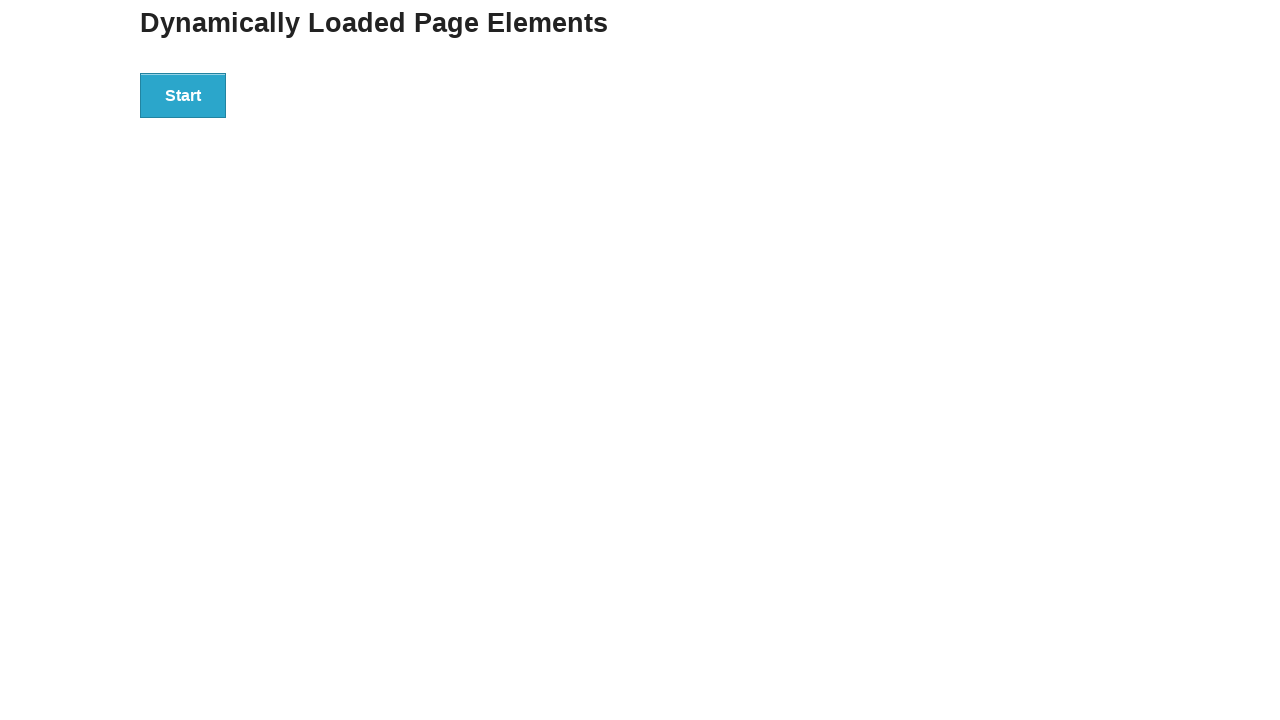

Clicked the Start button to trigger dynamic loading at (183, 95) on xpath=//button[text()='Start']
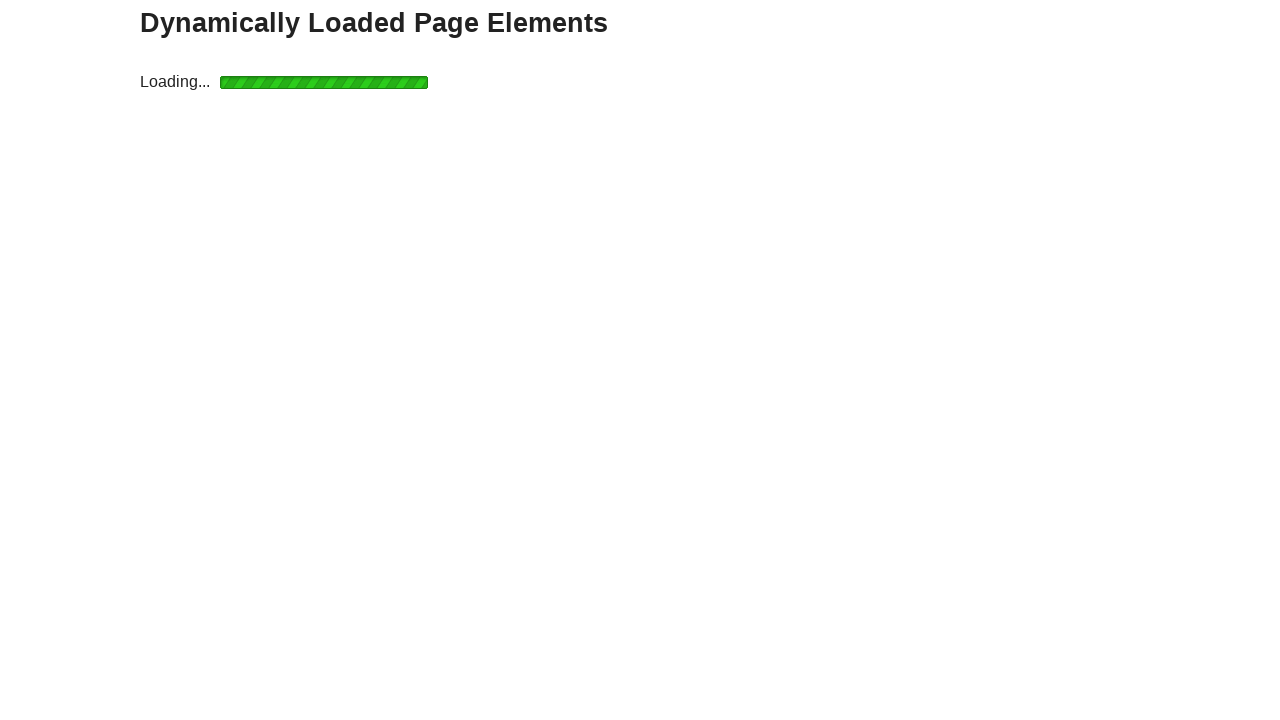

Verified 'Hello World!' text appeared after dynamic loading
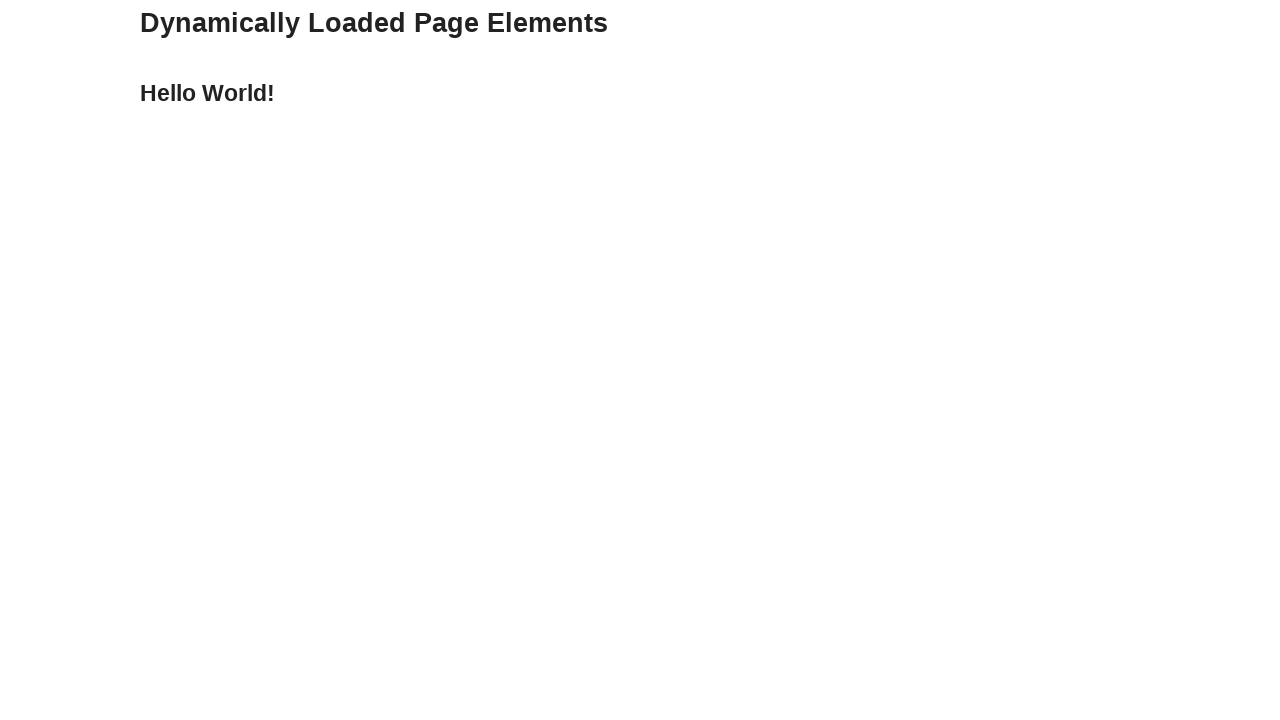

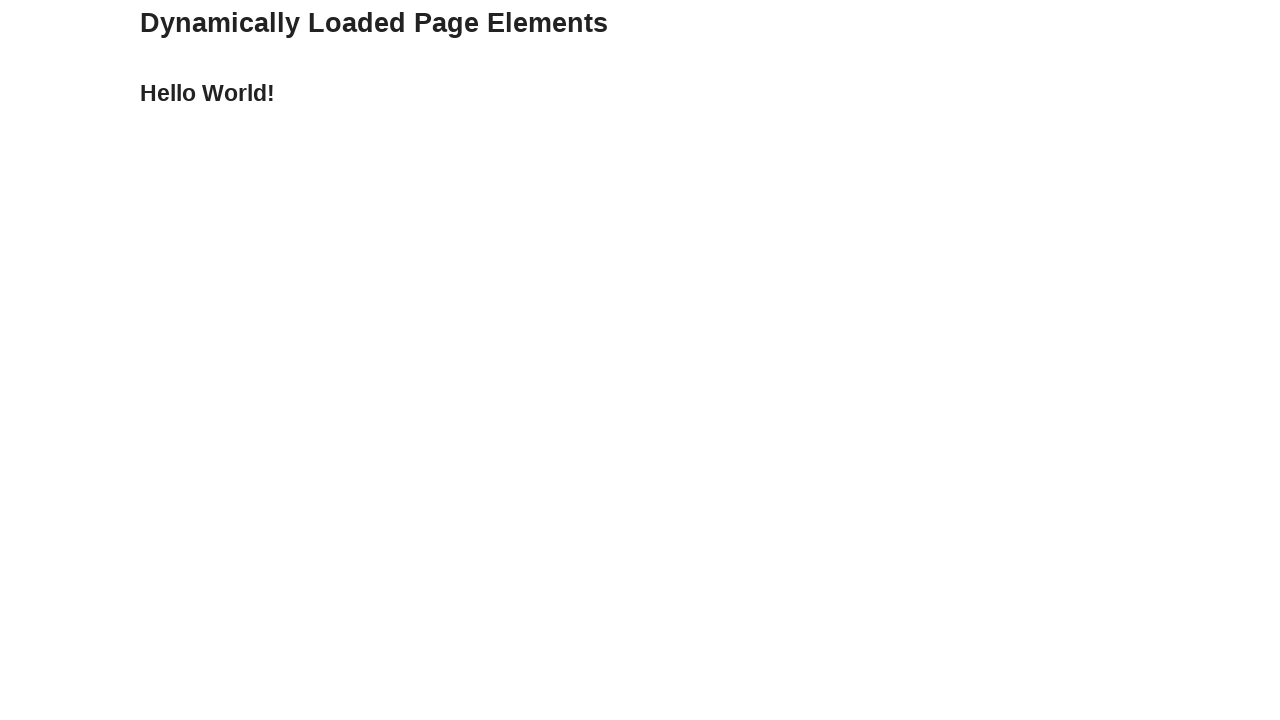